Navigates to the WebdriverIO homepage, clicks the API link, and verifies navigation to the API documentation page

Starting URL: https://webdriver.io/

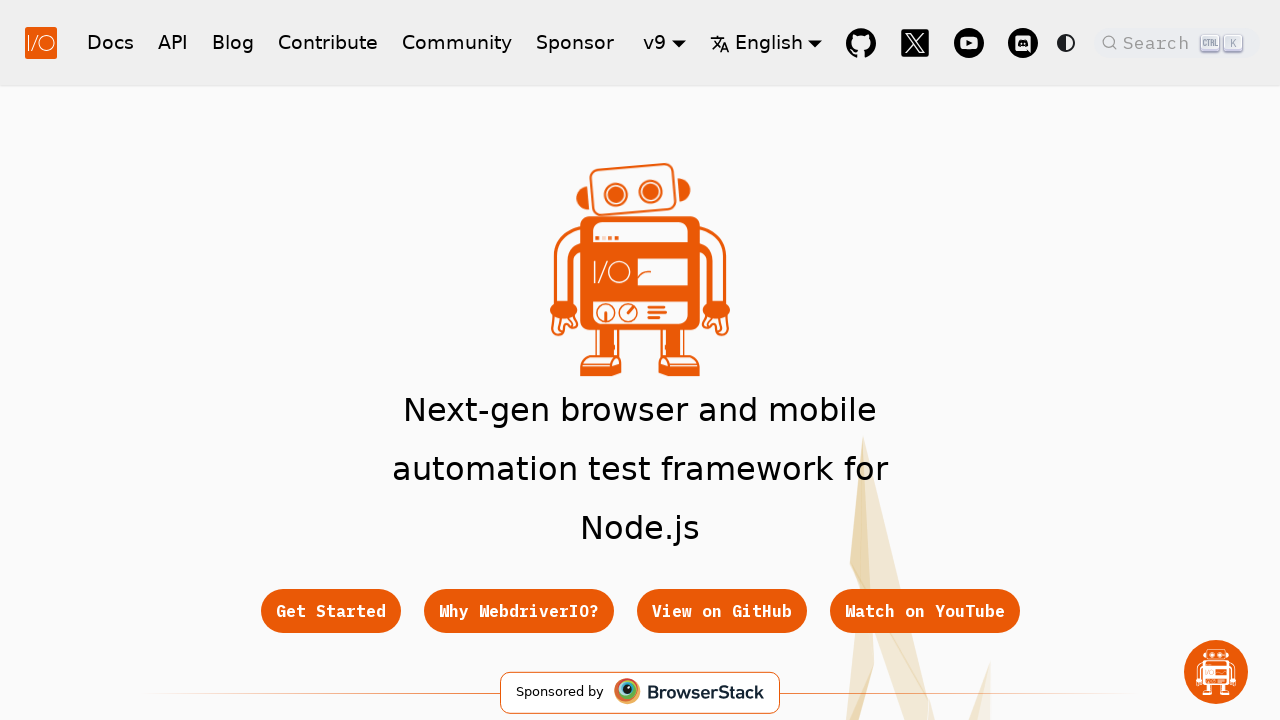

Navigated to WebdriverIO homepage
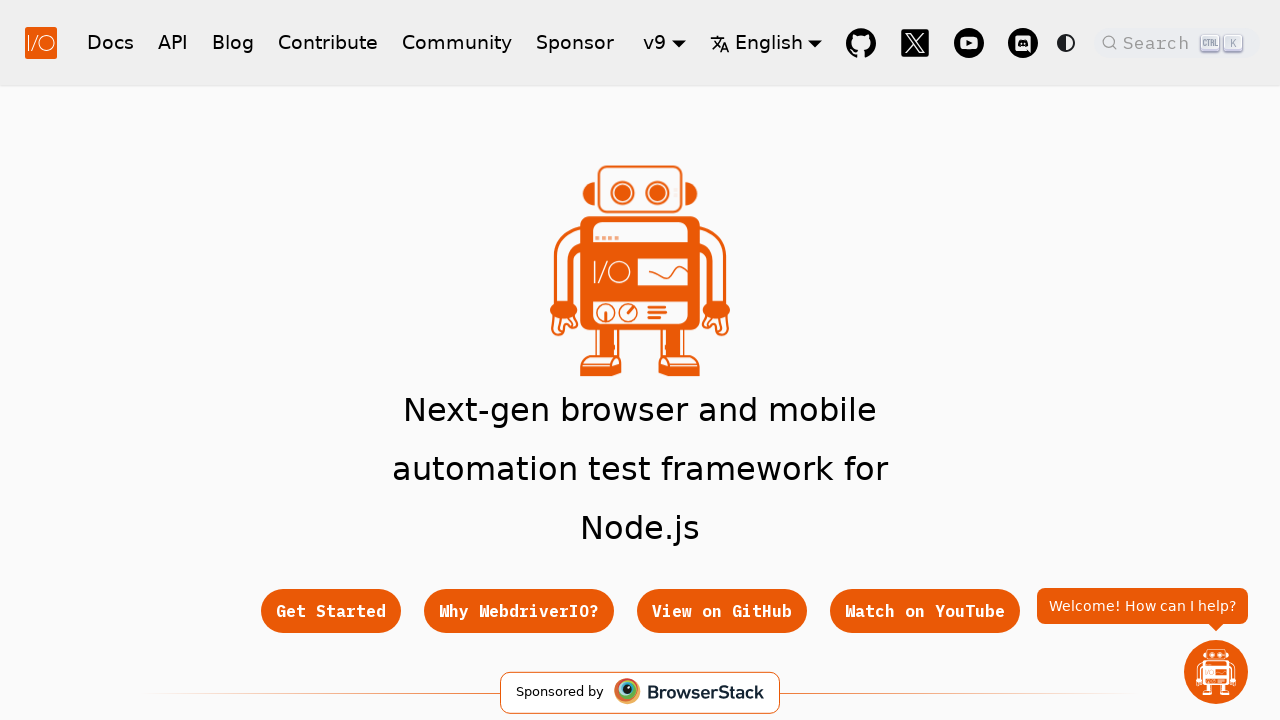

WebdriverIO homepage loaded
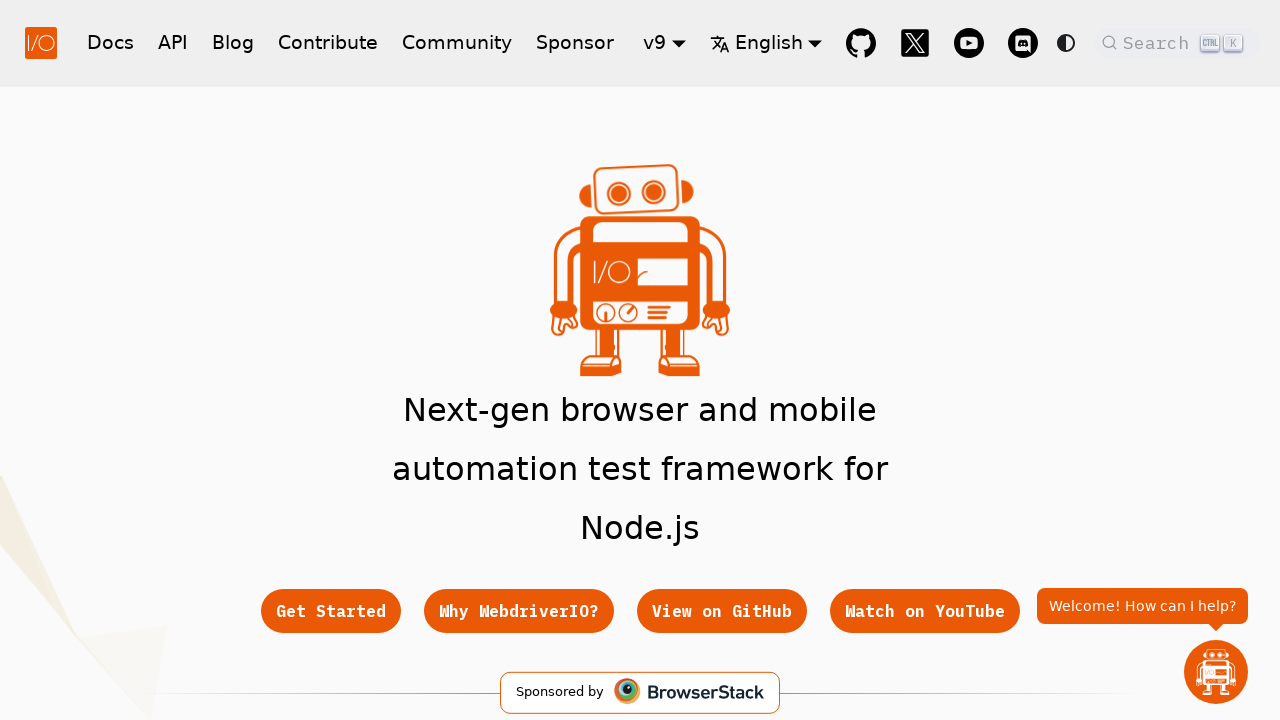

Clicked API link at (173, 42) on a:has-text('API')
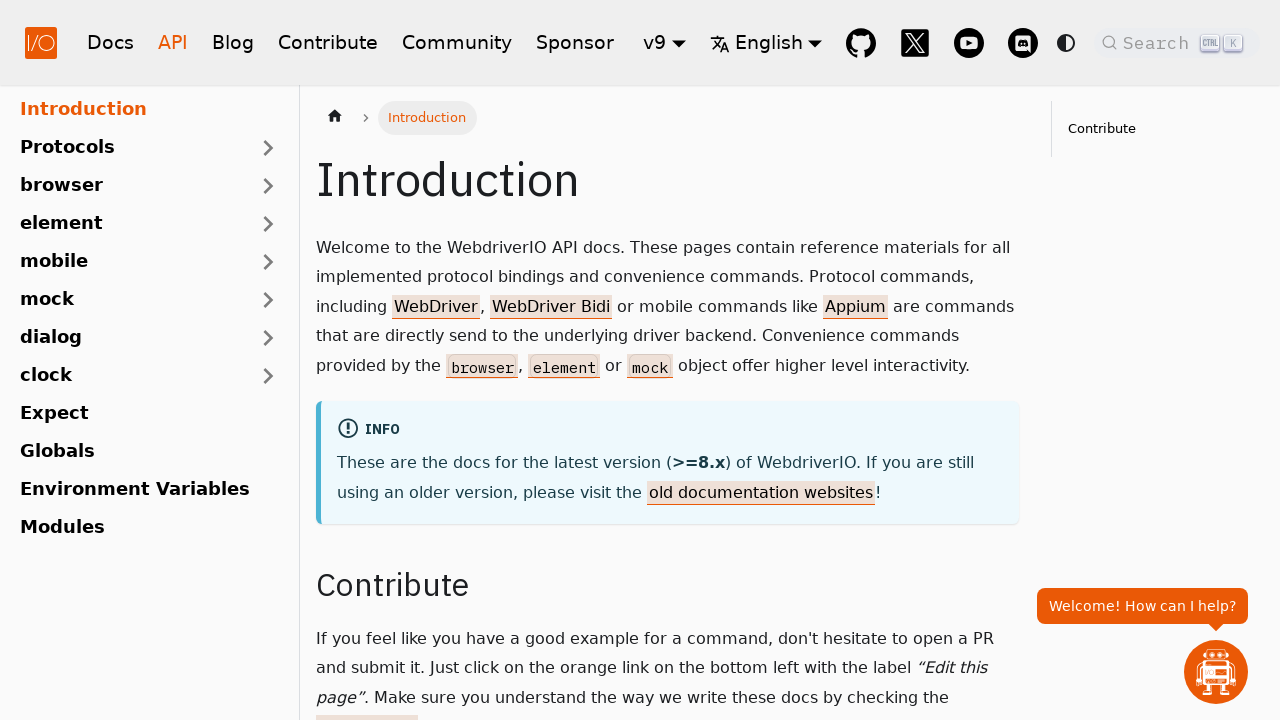

API documentation page loaded
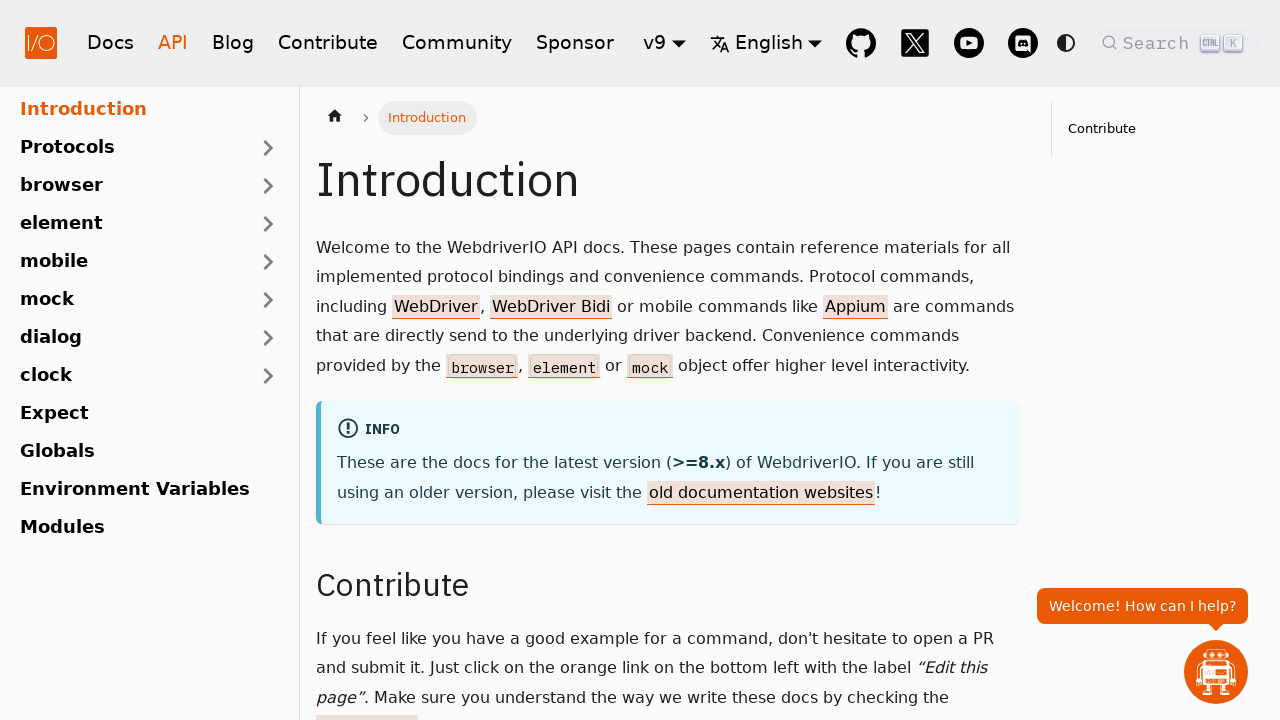

Retrieved page title: Introduction | WebdriverIO
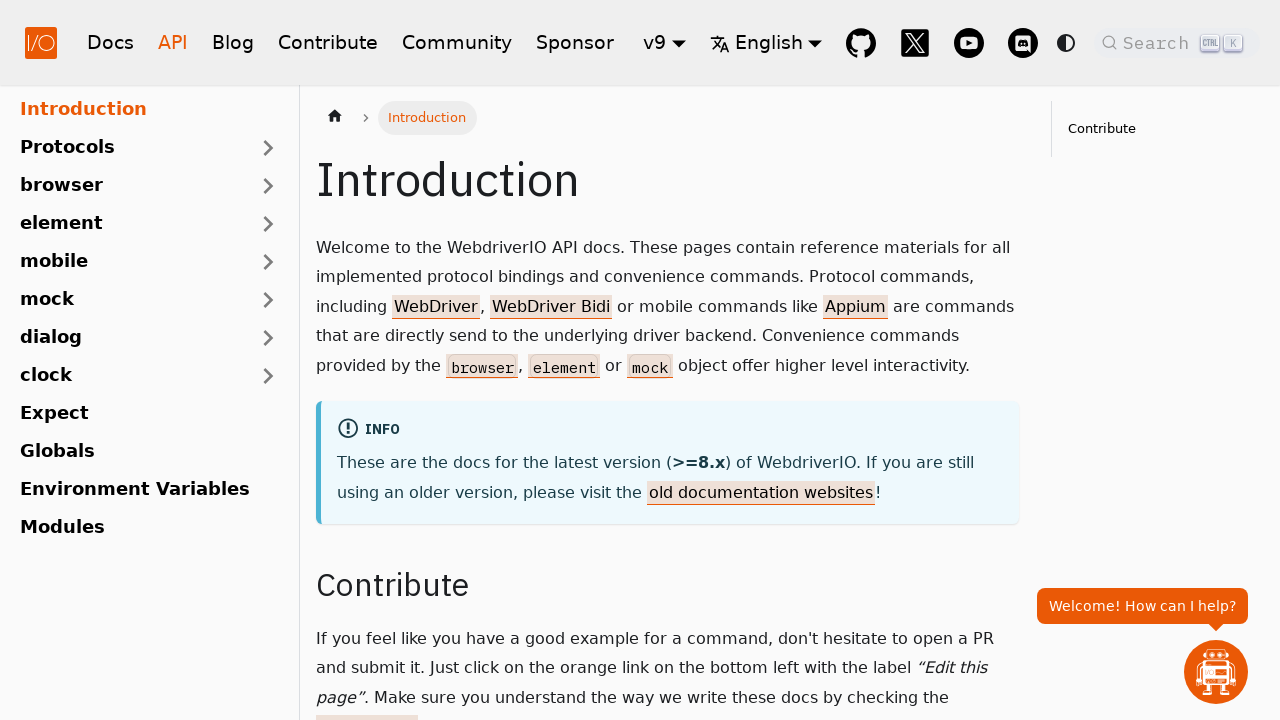

Verified page title contains API or WebdriverIO
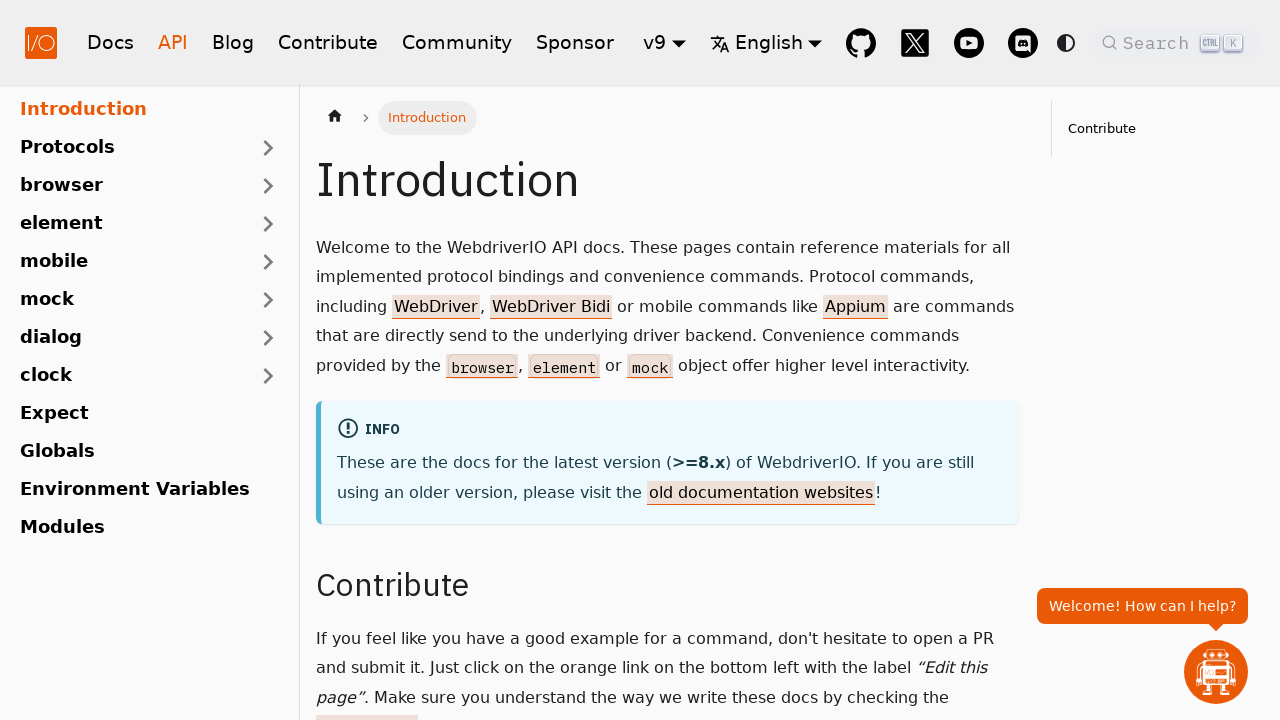

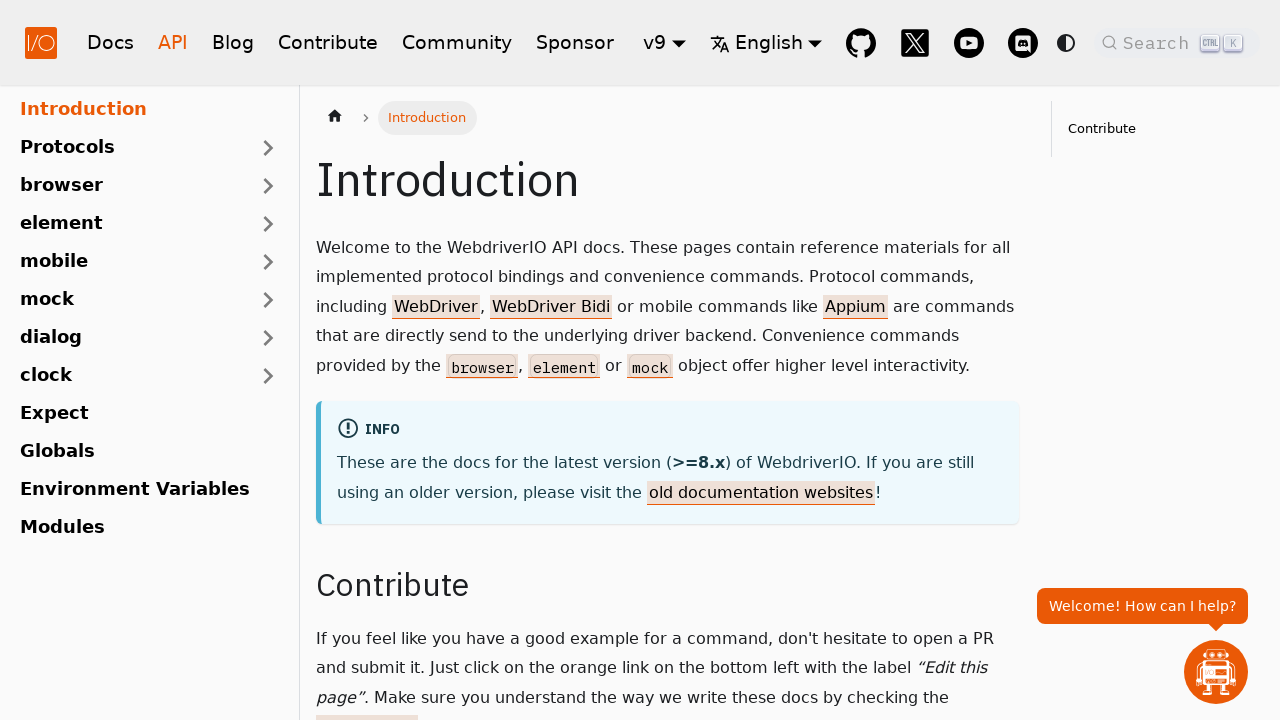